Tests radio button functionality on DemoQA by navigating to the Elements section, clicking on Radio Button tab, selecting the "Impressive" option, and verifying the selection.

Starting URL: https://demoqa.com

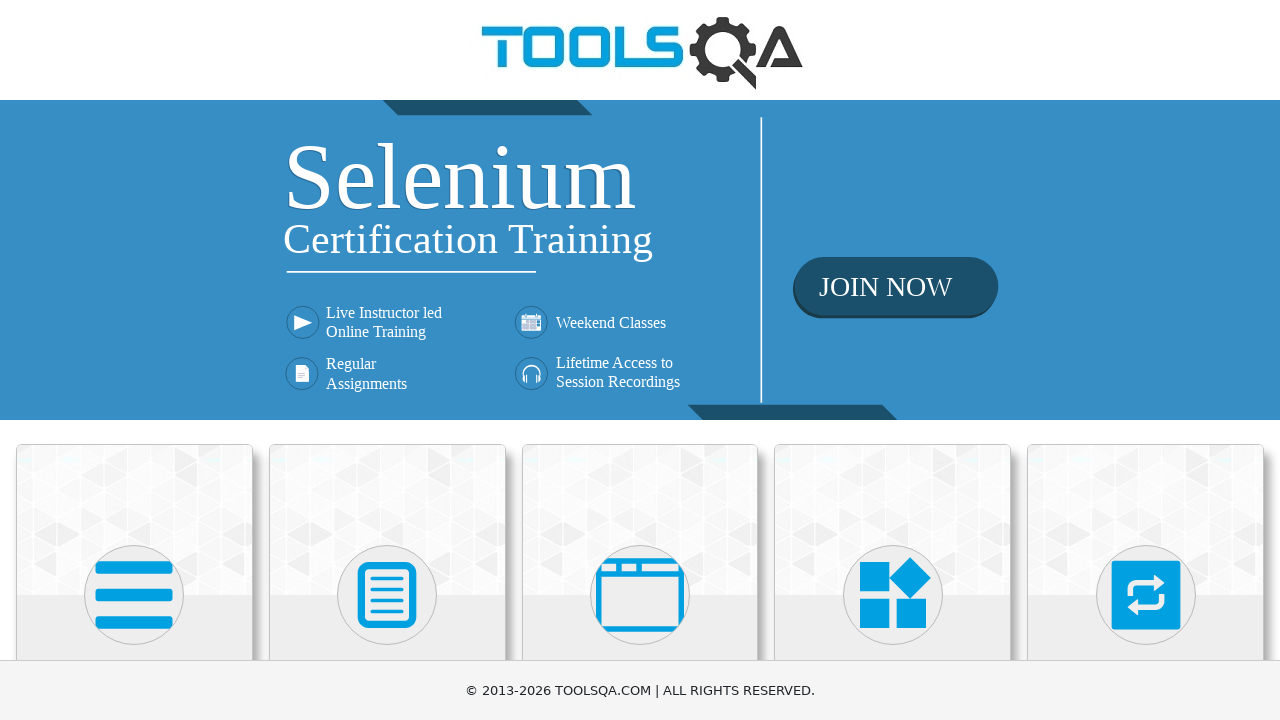

Clicked on Elements section at (134, 360) on text=Elements
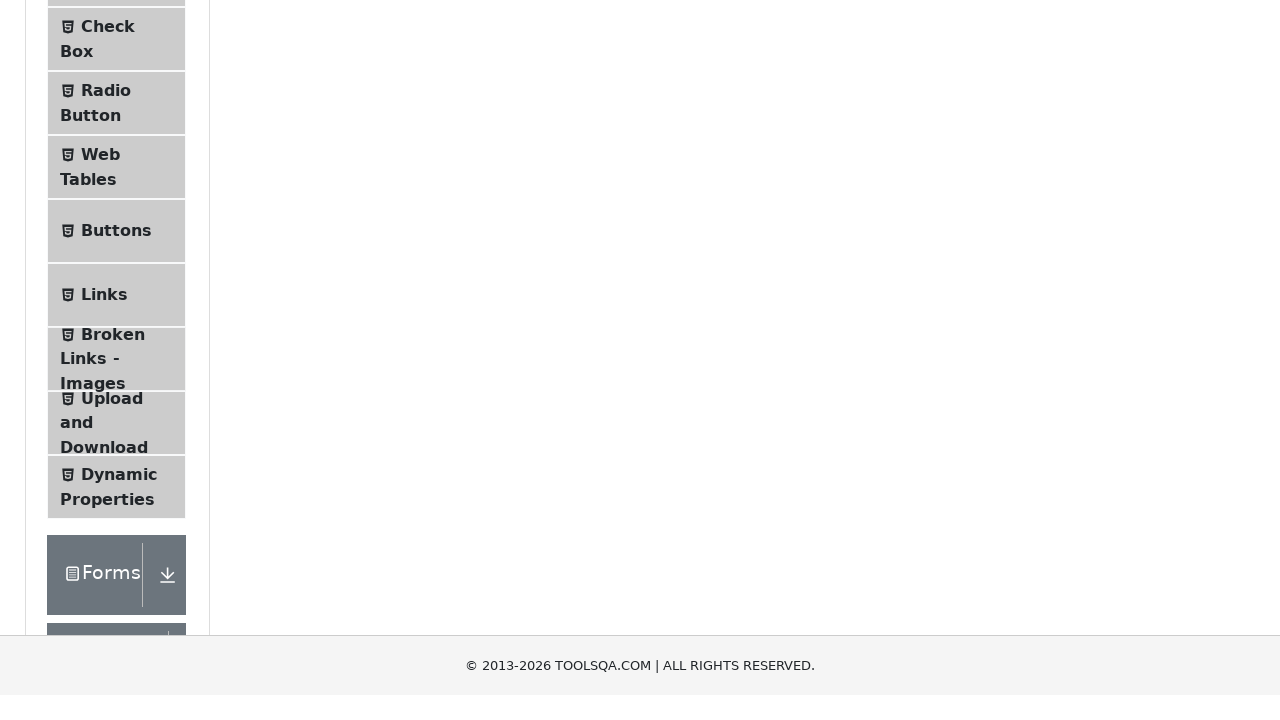

Clicked on Radio Button tab in the left menu at (106, 376) on text=Radio Button
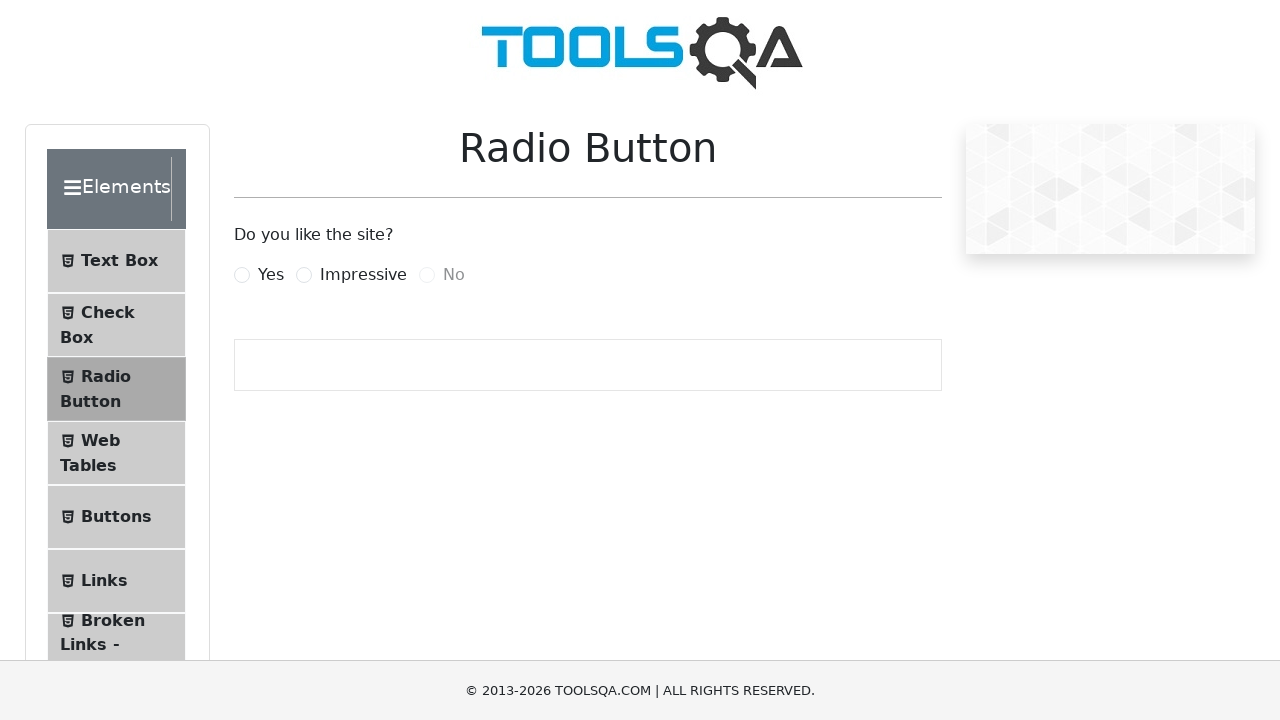

Selected the 'Impressive' radio button option at (363, 275) on label[for='impressiveRadio']
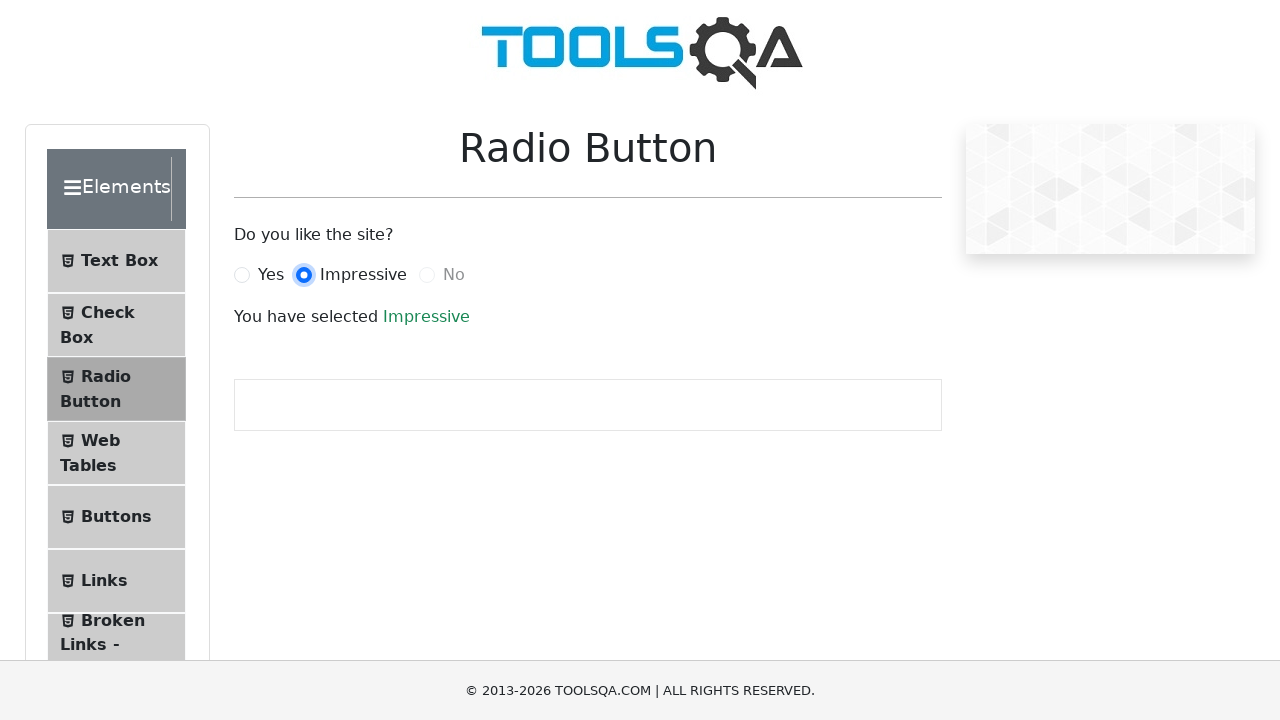

Verified that 'Impressive' radio button was selected successfully
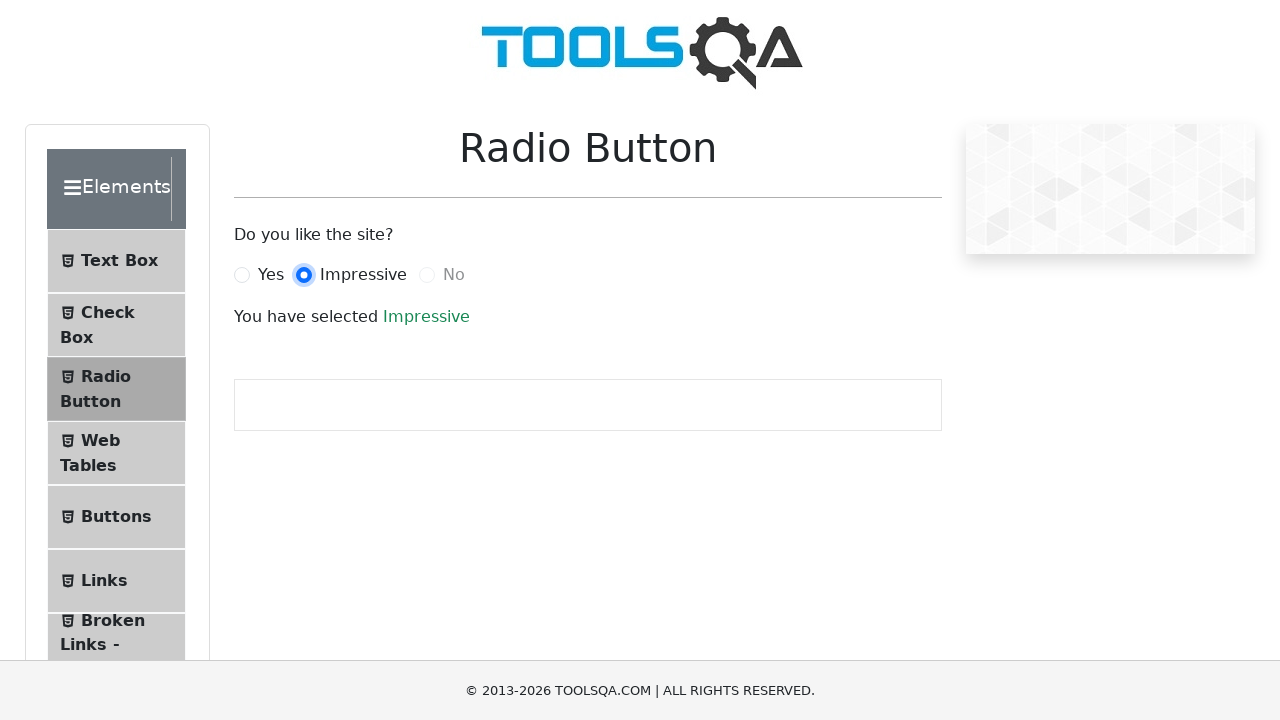

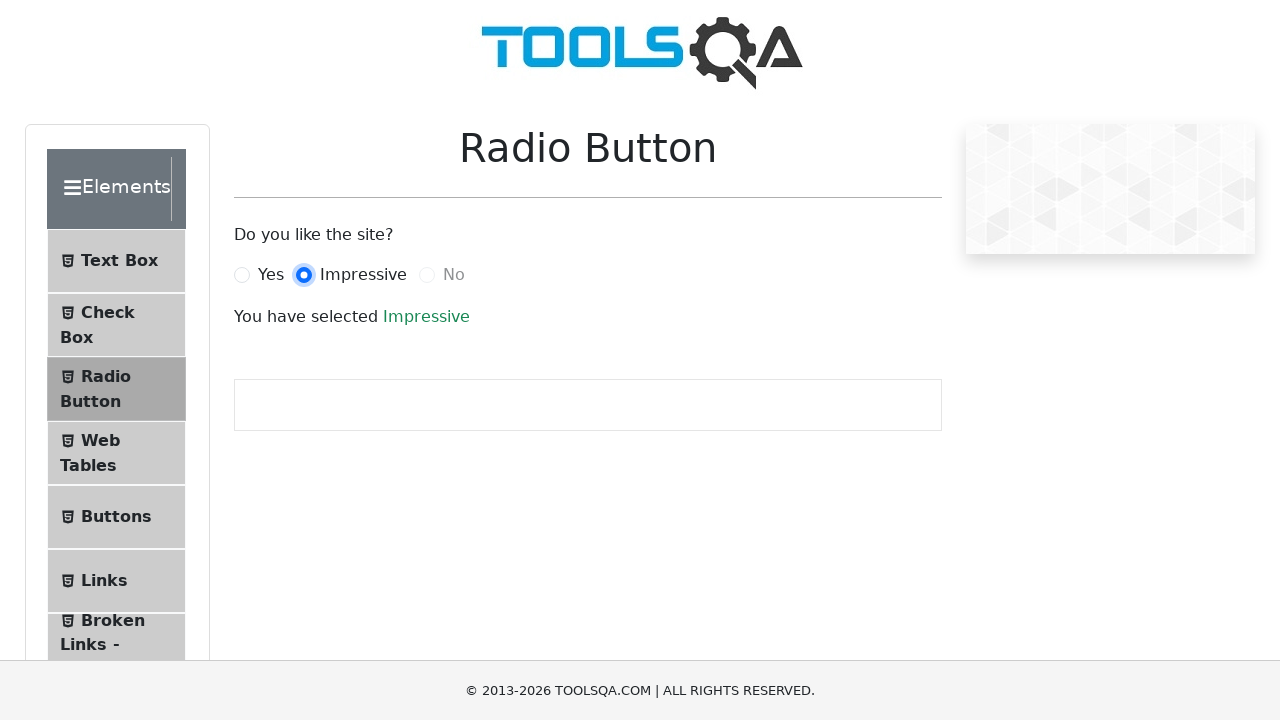